Tests drag and drop functionality on a mobile device by dragging column A to column B and verifying the columns swap their text content.

Starting URL: https://the-internet.herokuapp.com/drag_and_drop

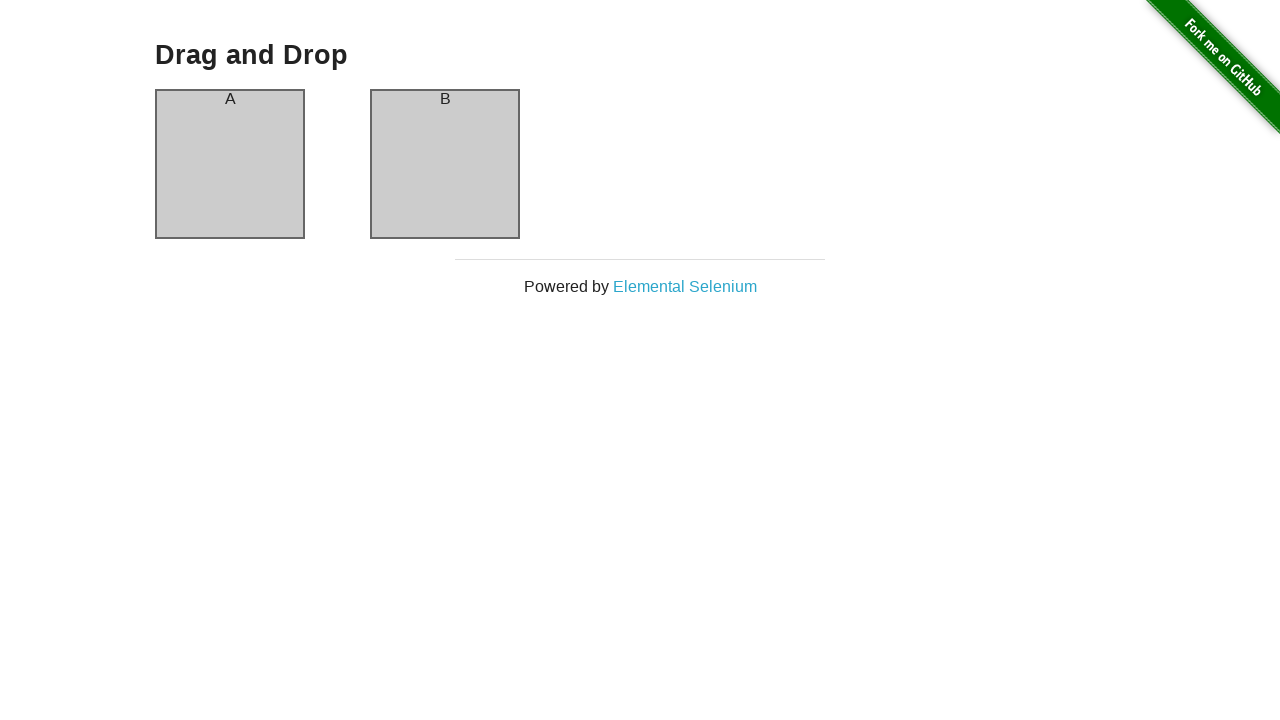

Located column A and column B elements
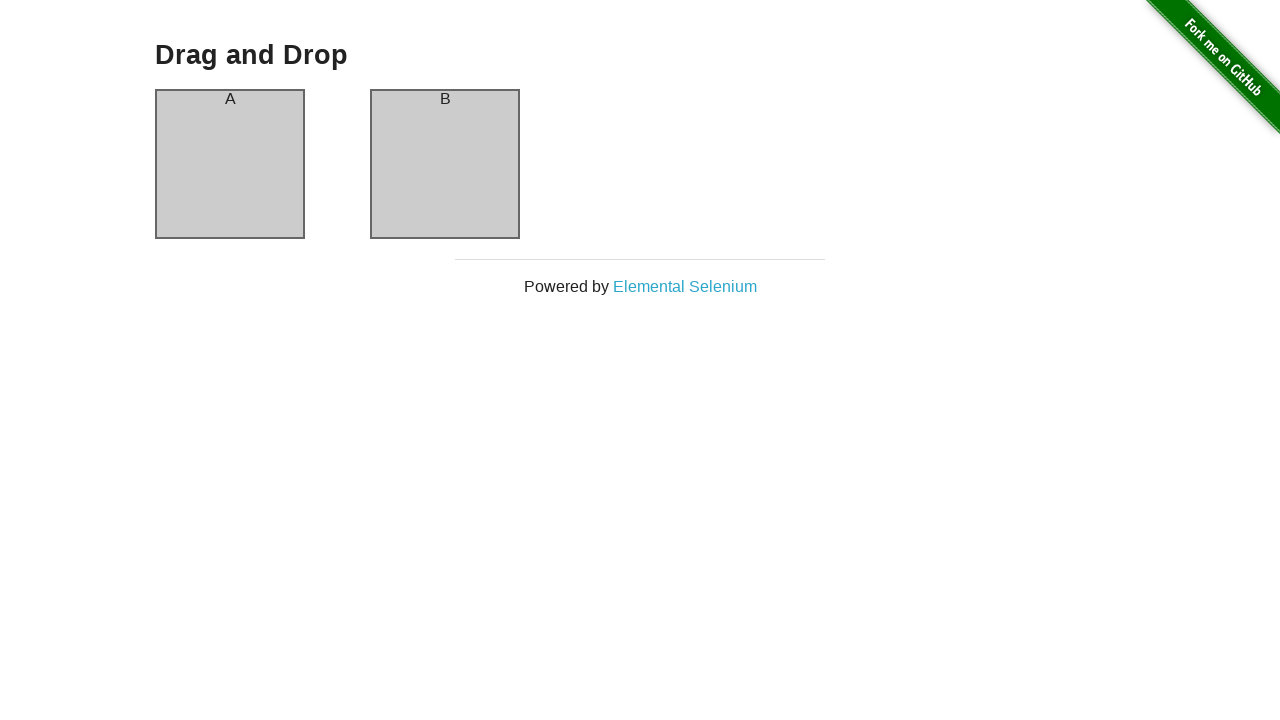

Verified column A contains text 'A'
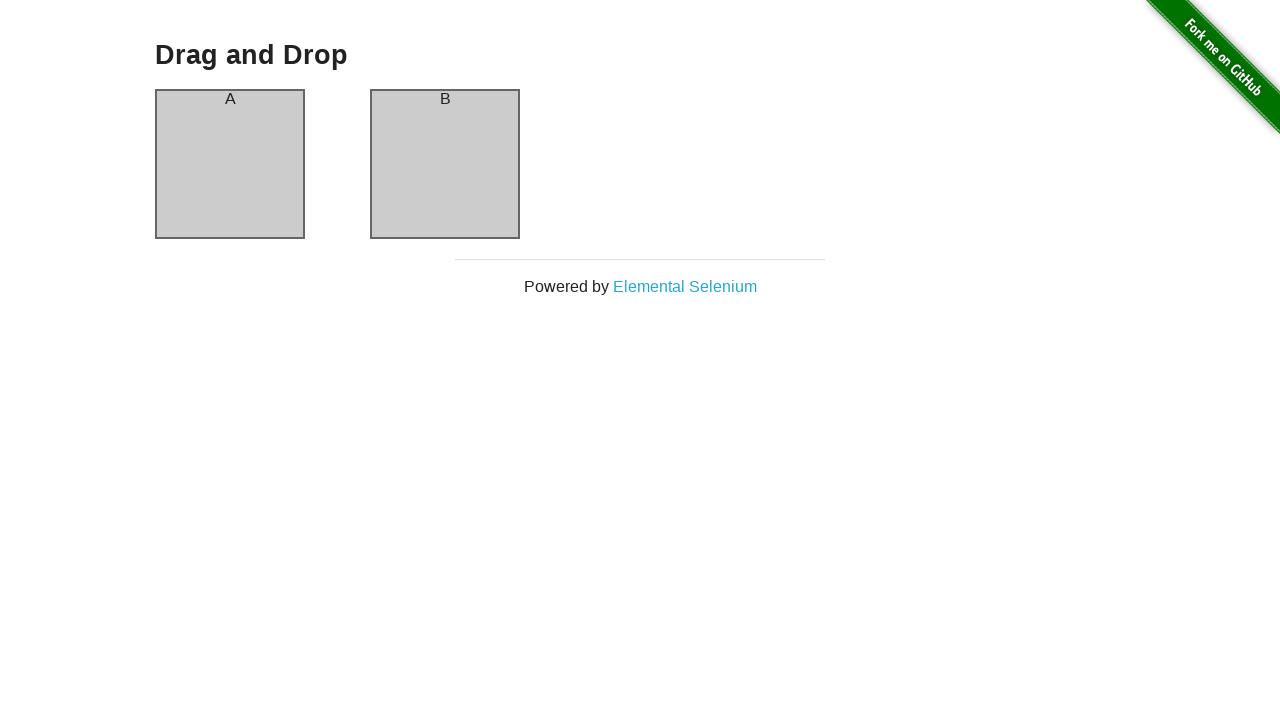

Verified column B contains text 'B'
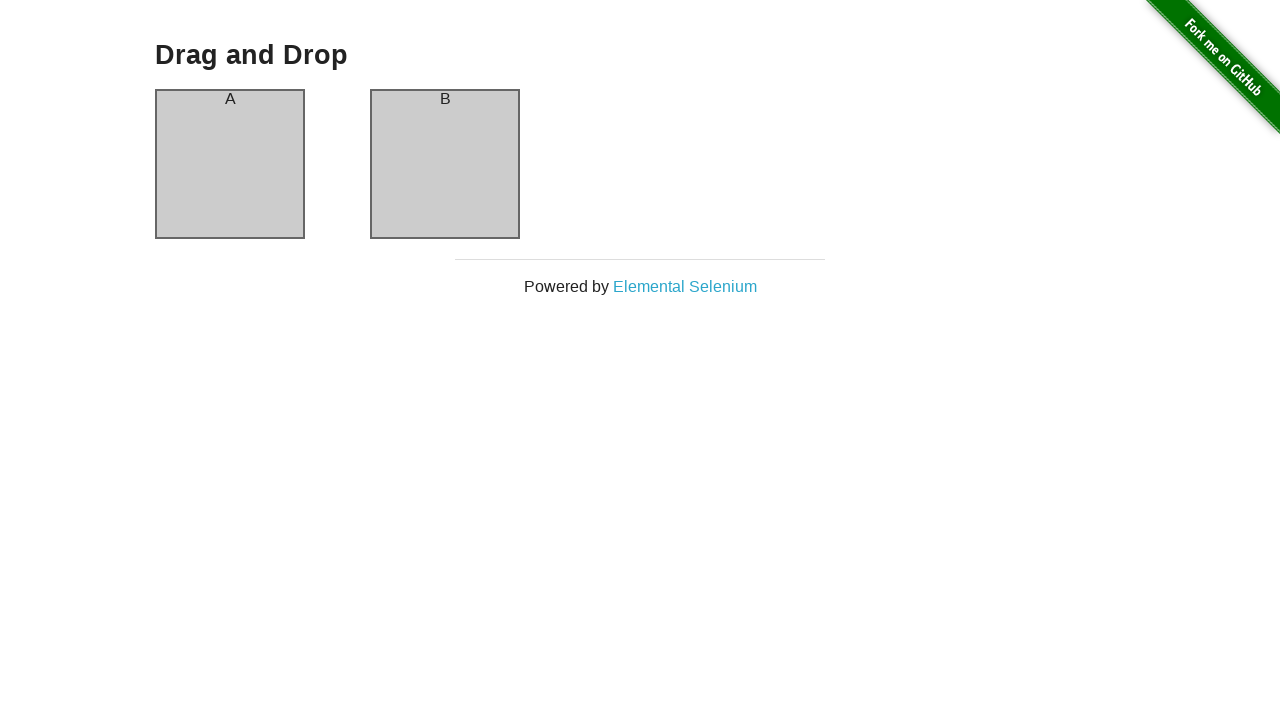

Dragged column A to column B at (445, 164)
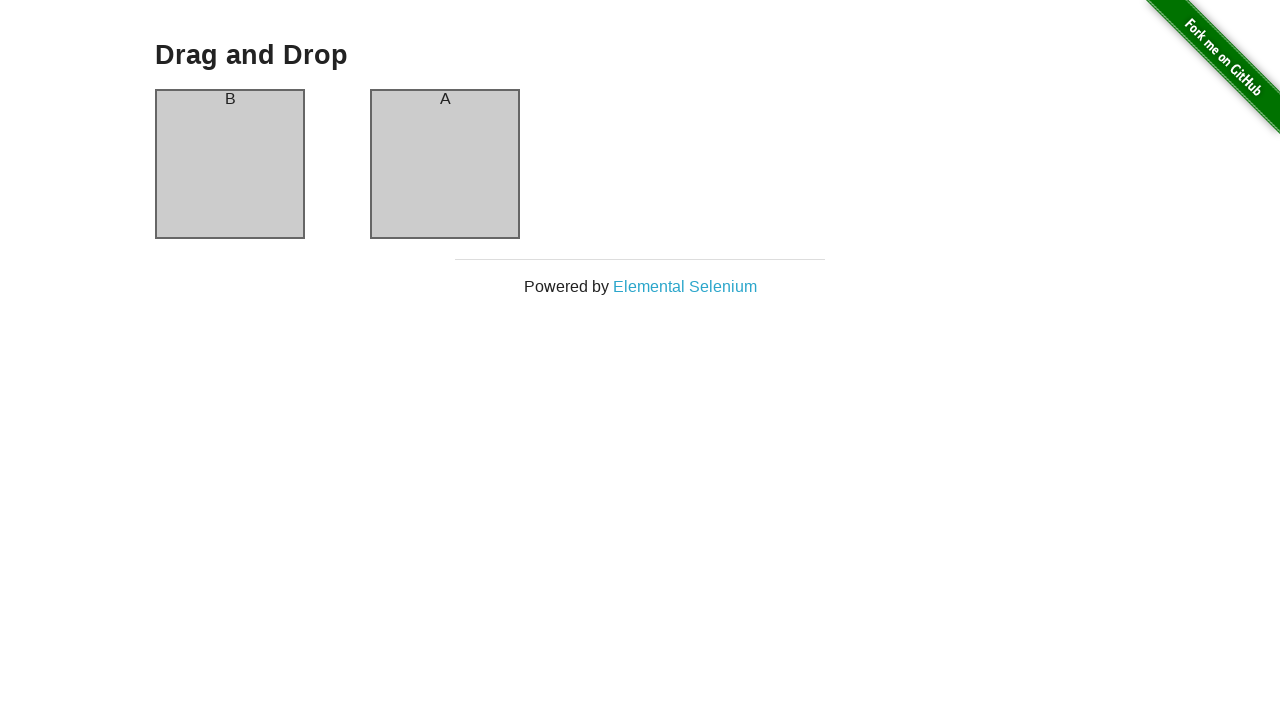

Waited 1000ms for drag and drop animation to complete
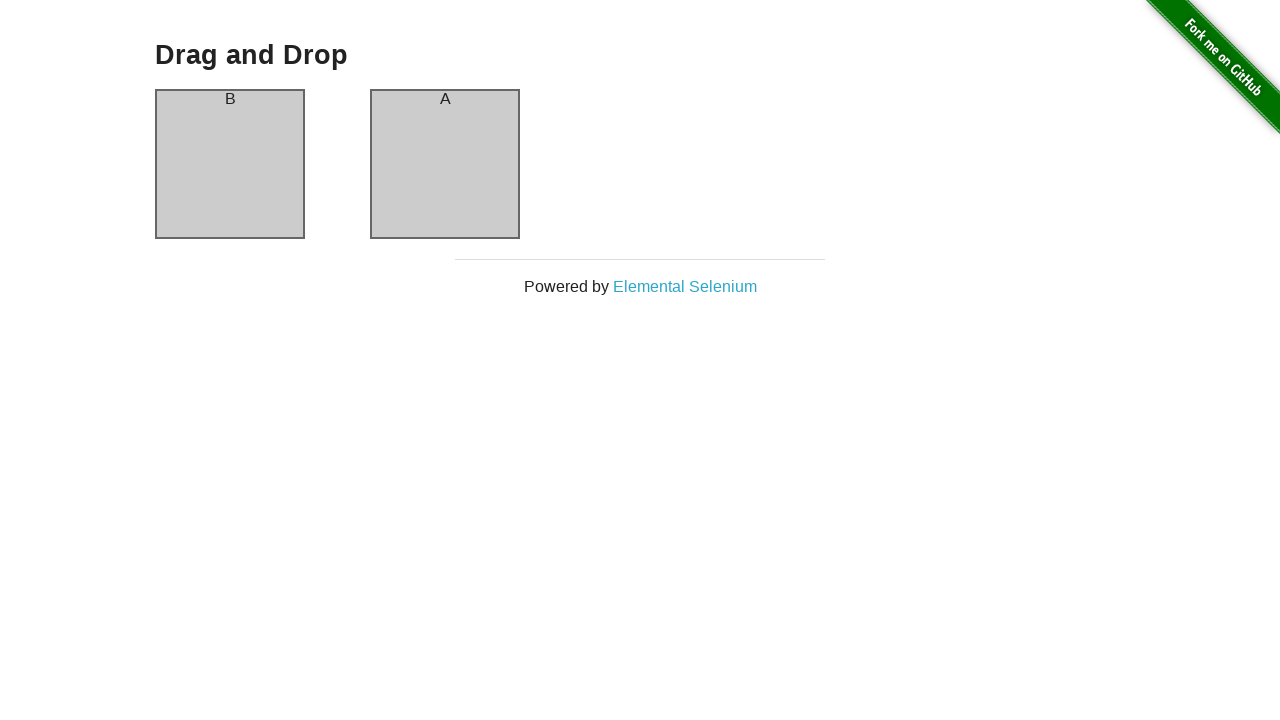

Verified column A now contains text 'B' after swap
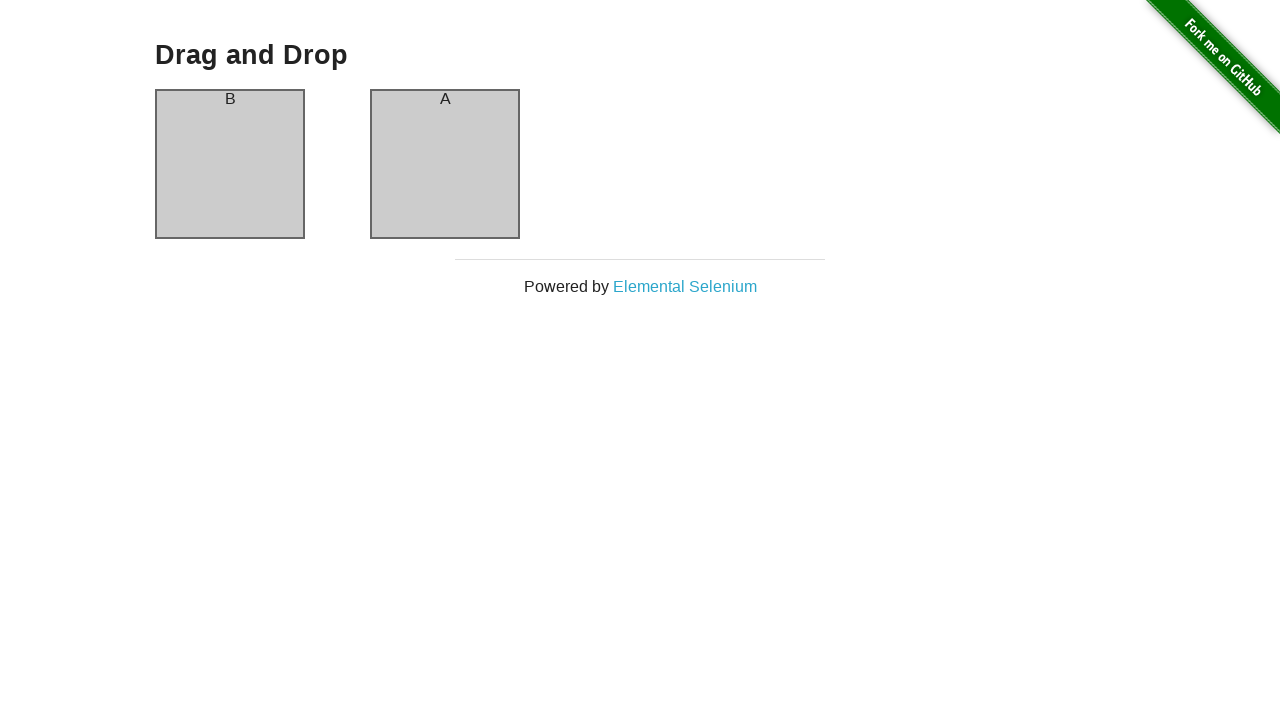

Verified column B now contains text 'A' after swap
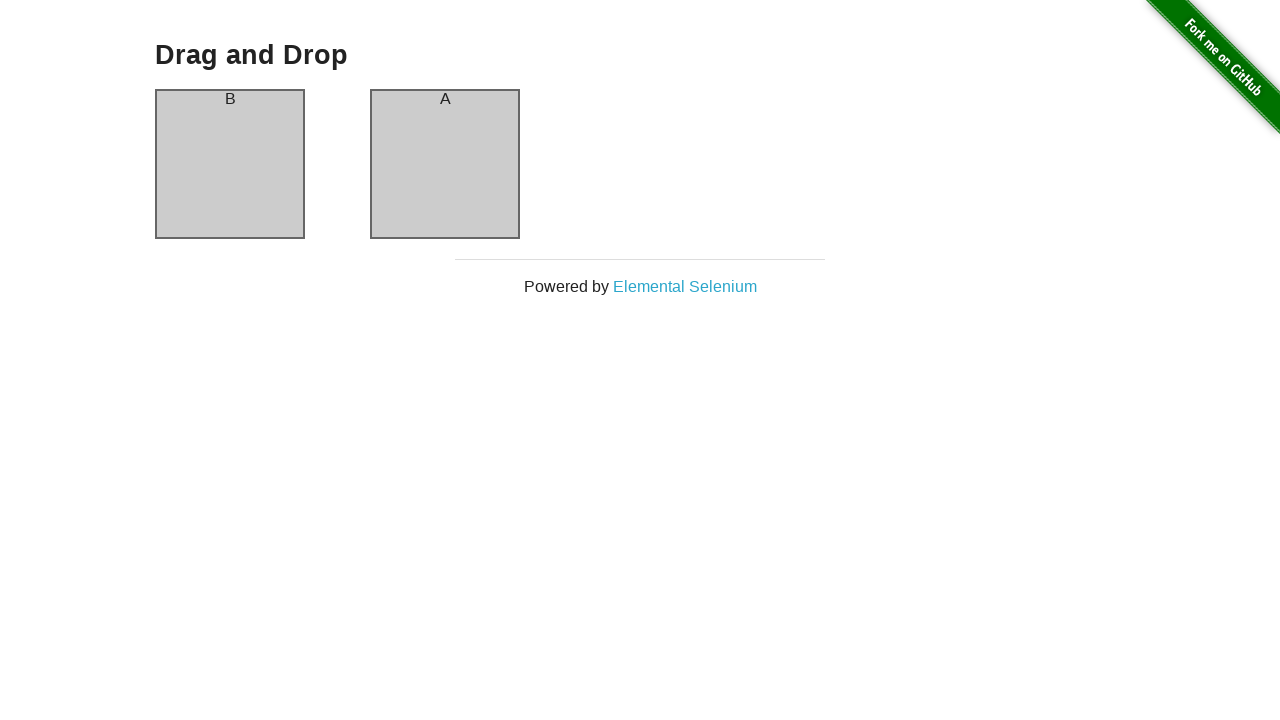

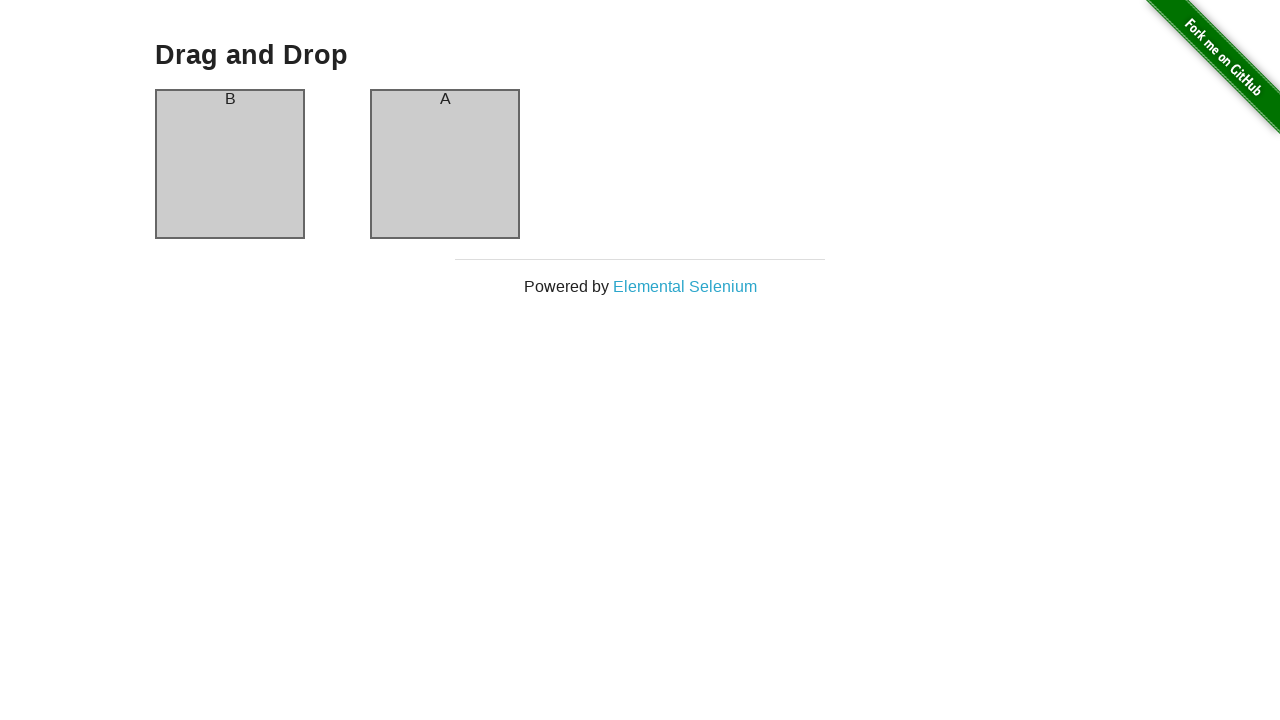